Tests browser window handling by clicking a button that opens a new tab, switching to it, and verifying content is displayed

Starting URL: https://demoqa.com/browser-windows

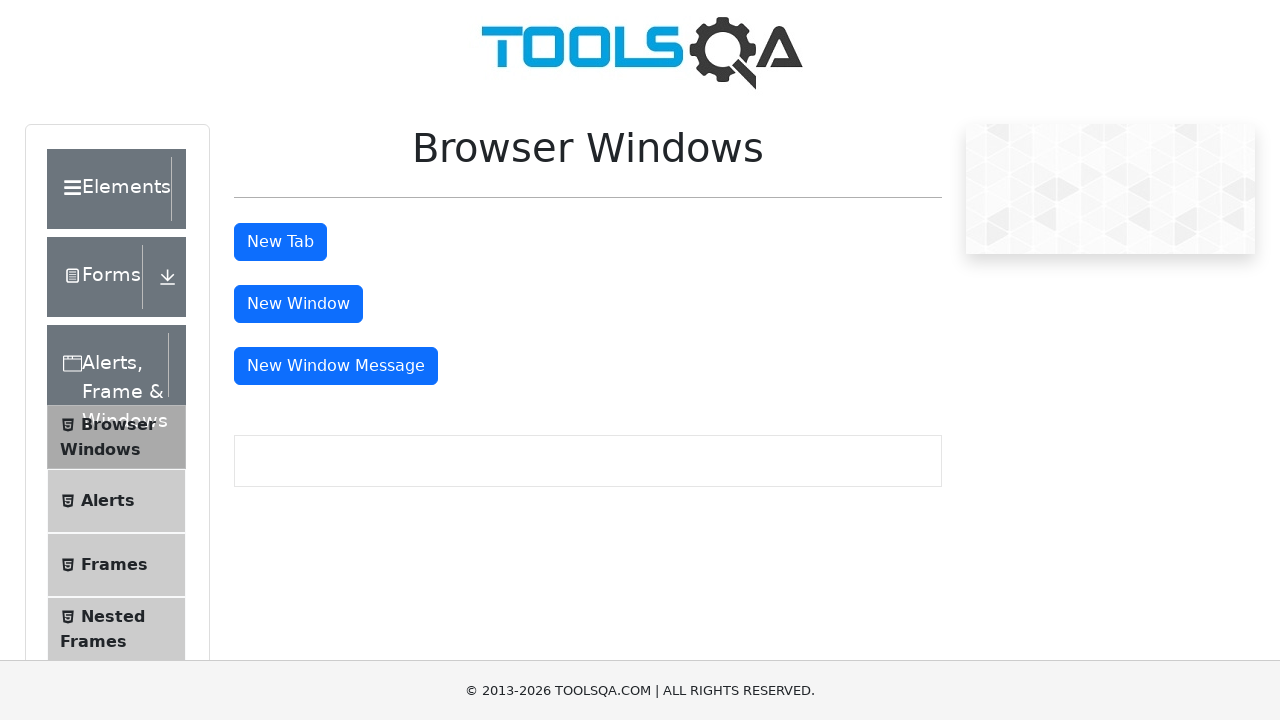

Clicked button to open new tab at (280, 242) on #tabButton
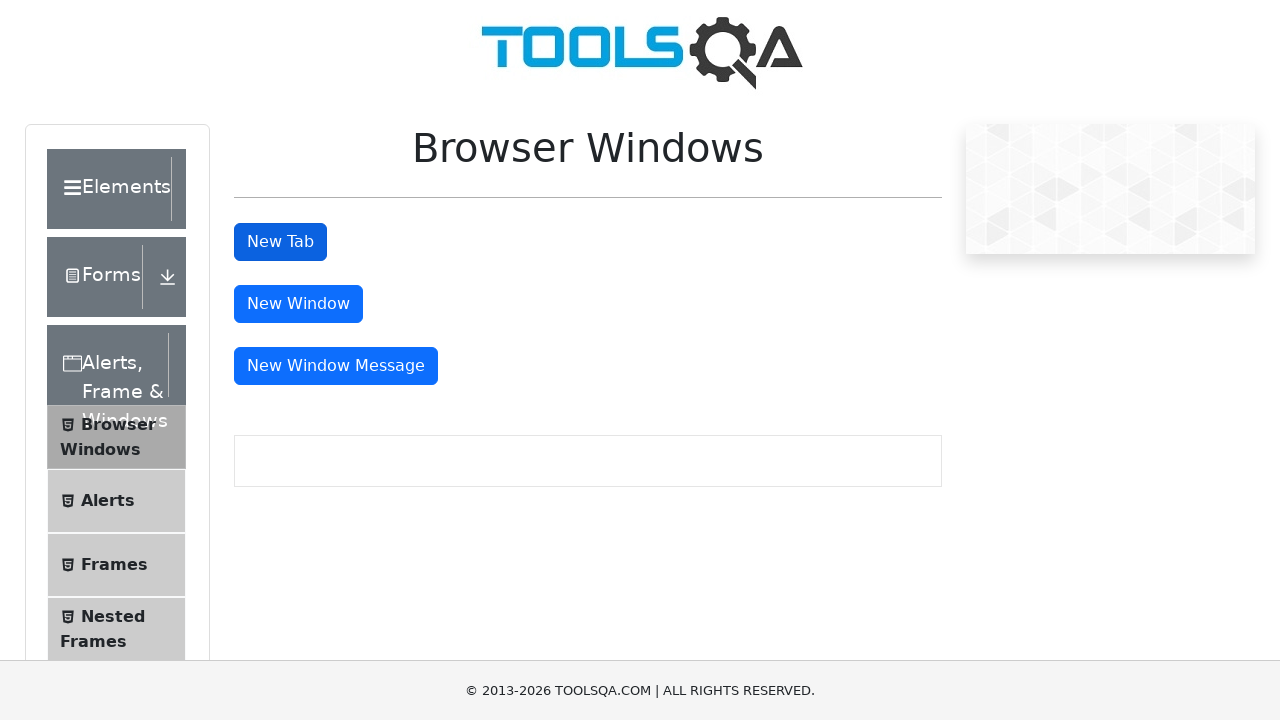

New tab opened and captured at (280, 242) on #tabButton
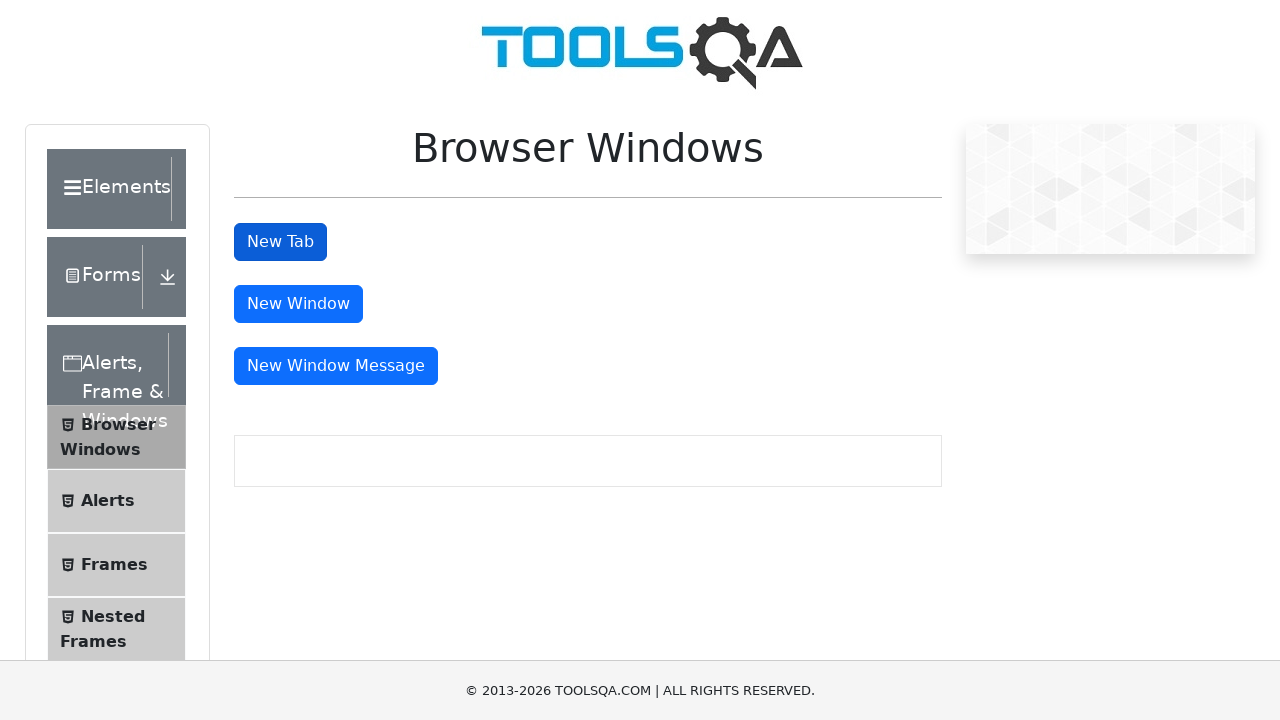

Switched to new tab
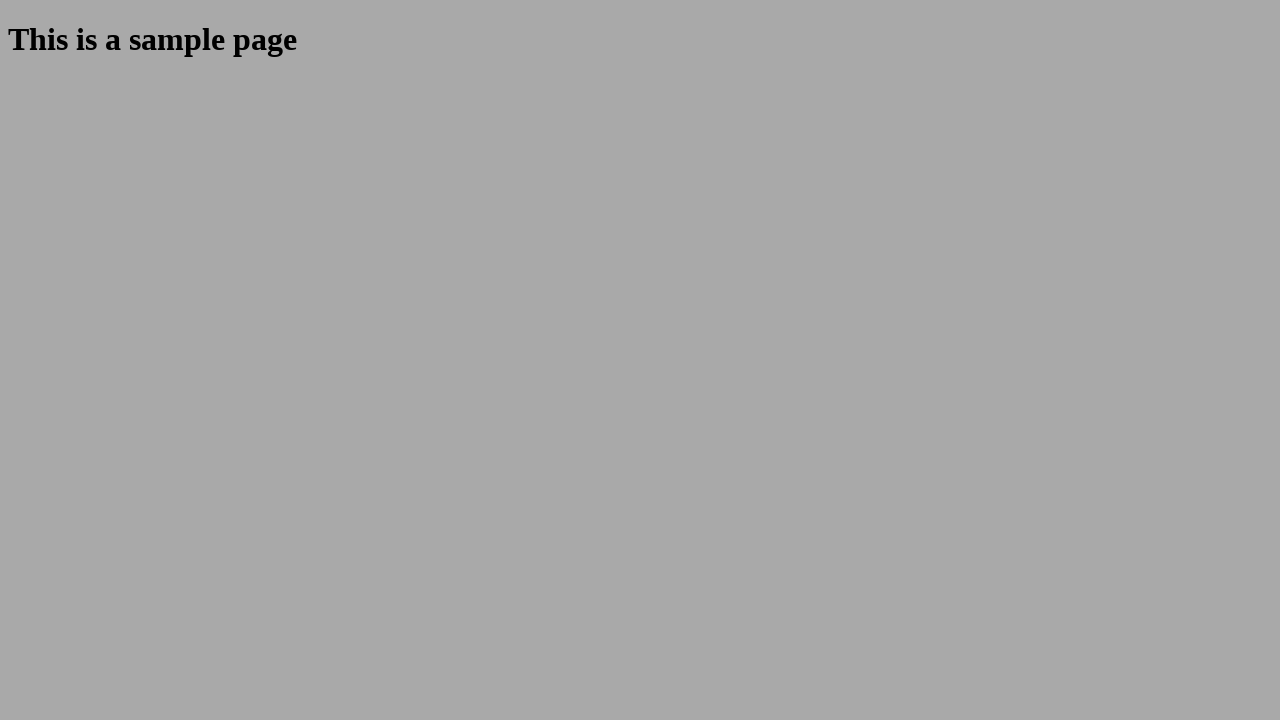

Sample heading element loaded in new tab
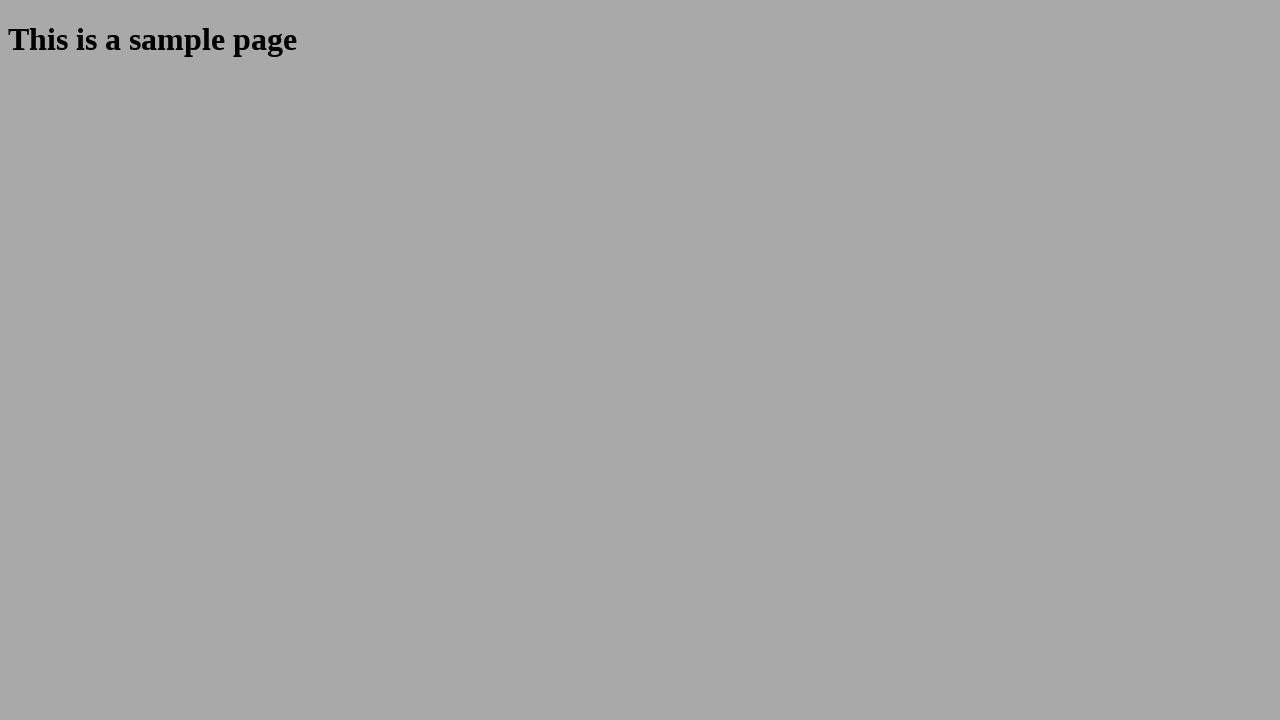

Extracted heading text: This is a sample page
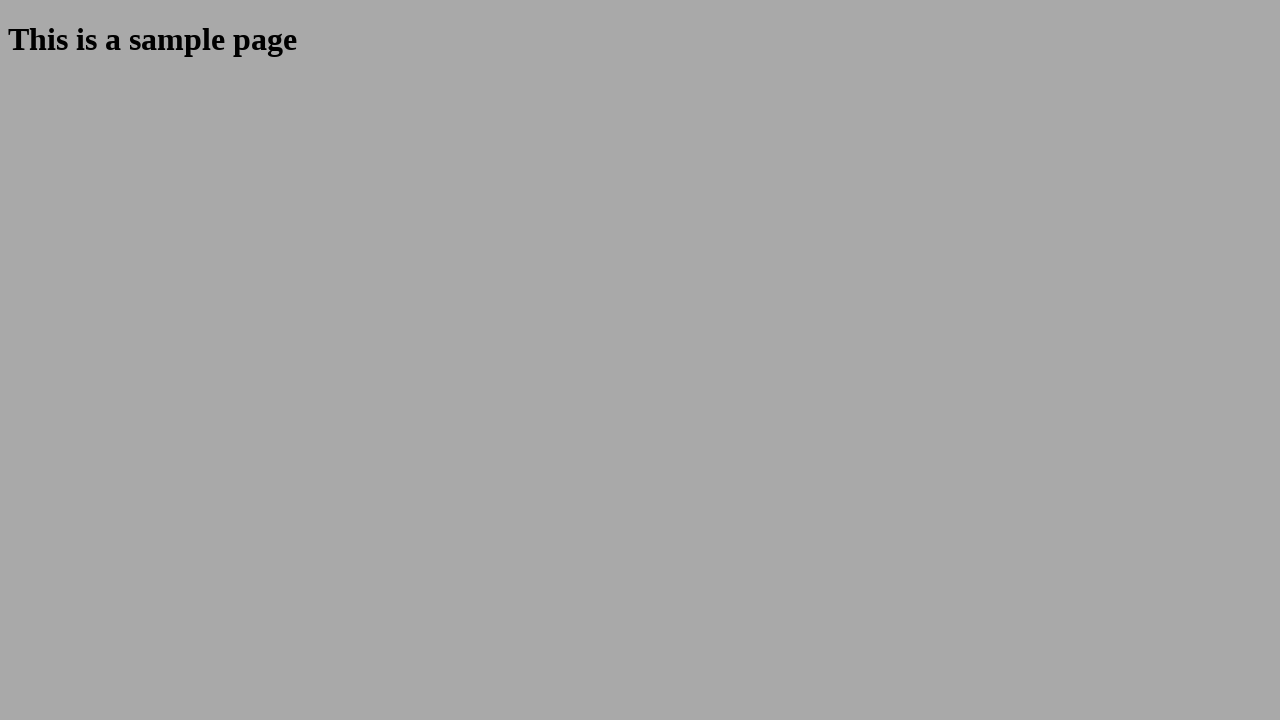

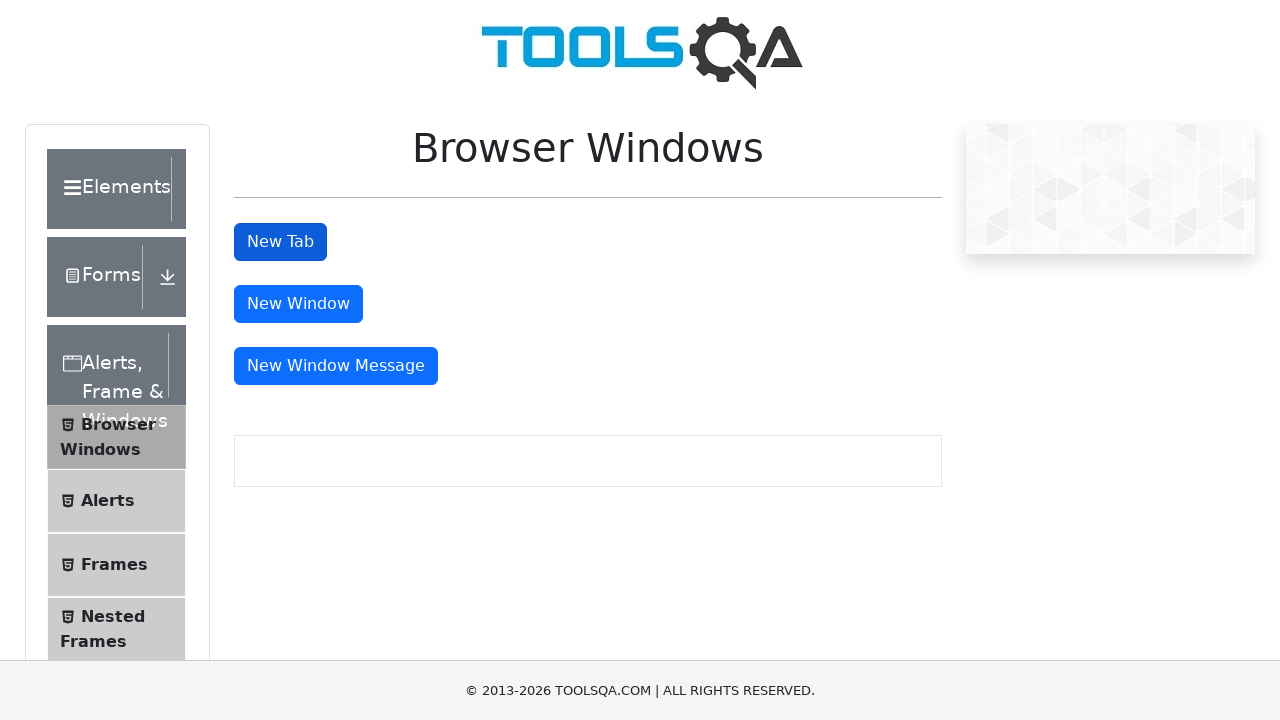